Tests file upload functionality by uploading a file through the file input element

Starting URL: https://demo.automationtesting.in/FileUpload.html

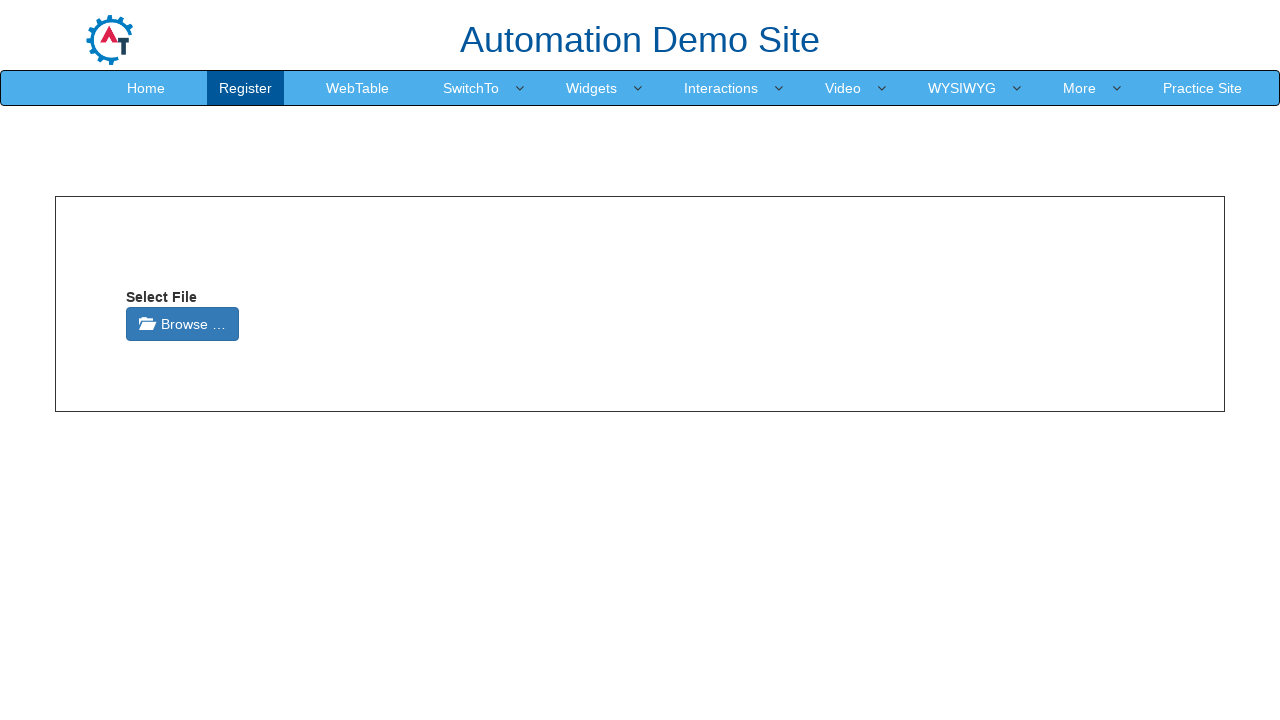

Created temporary PDF file for upload test
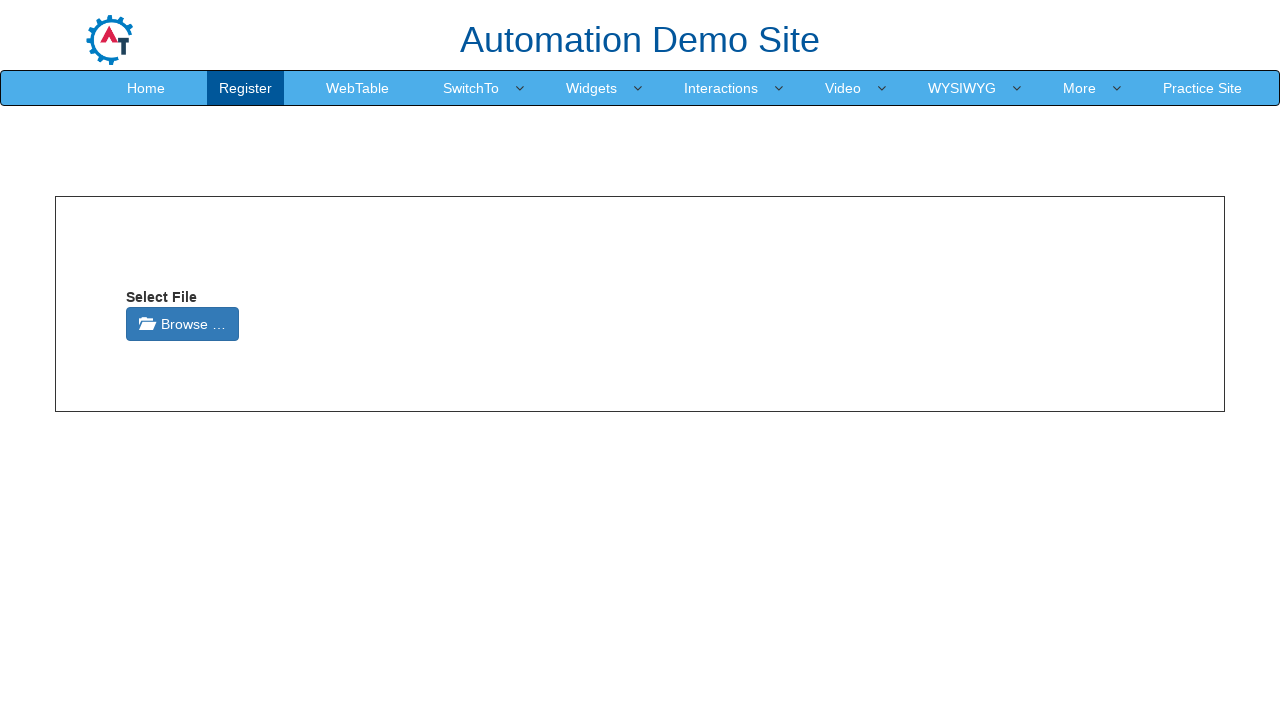

Uploaded PDF file through file input element
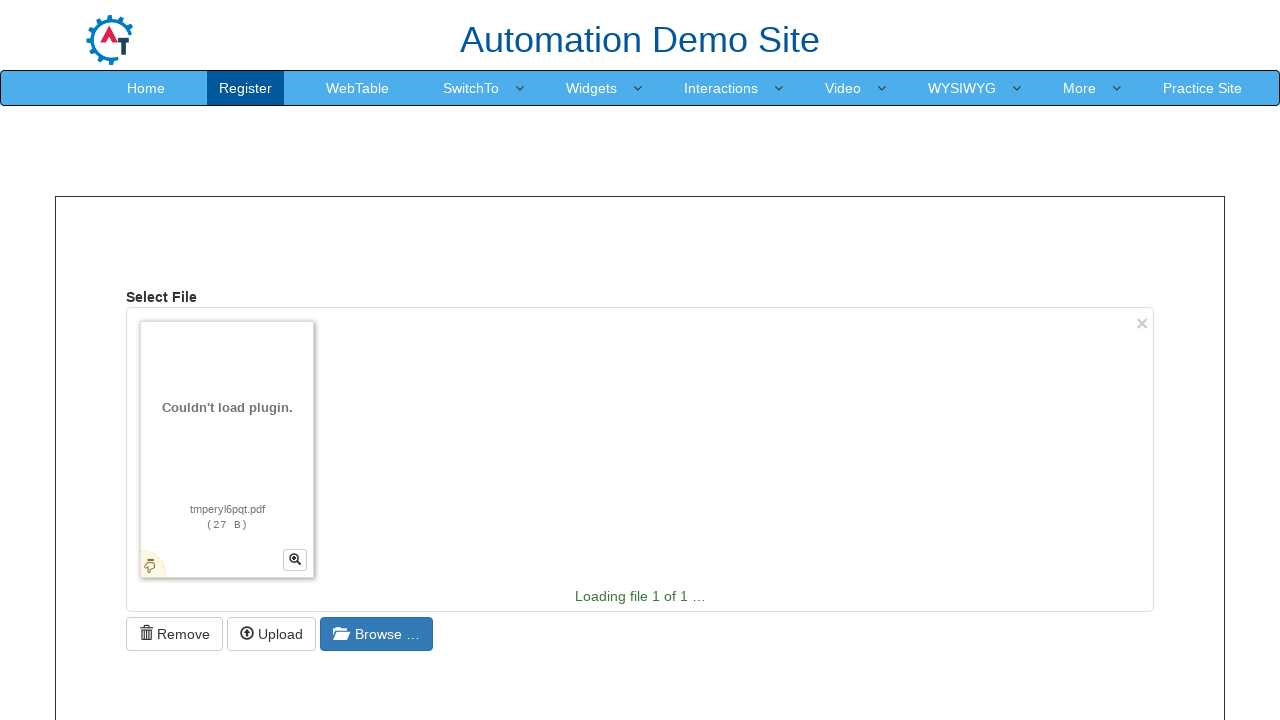

Cleaned up temporary file
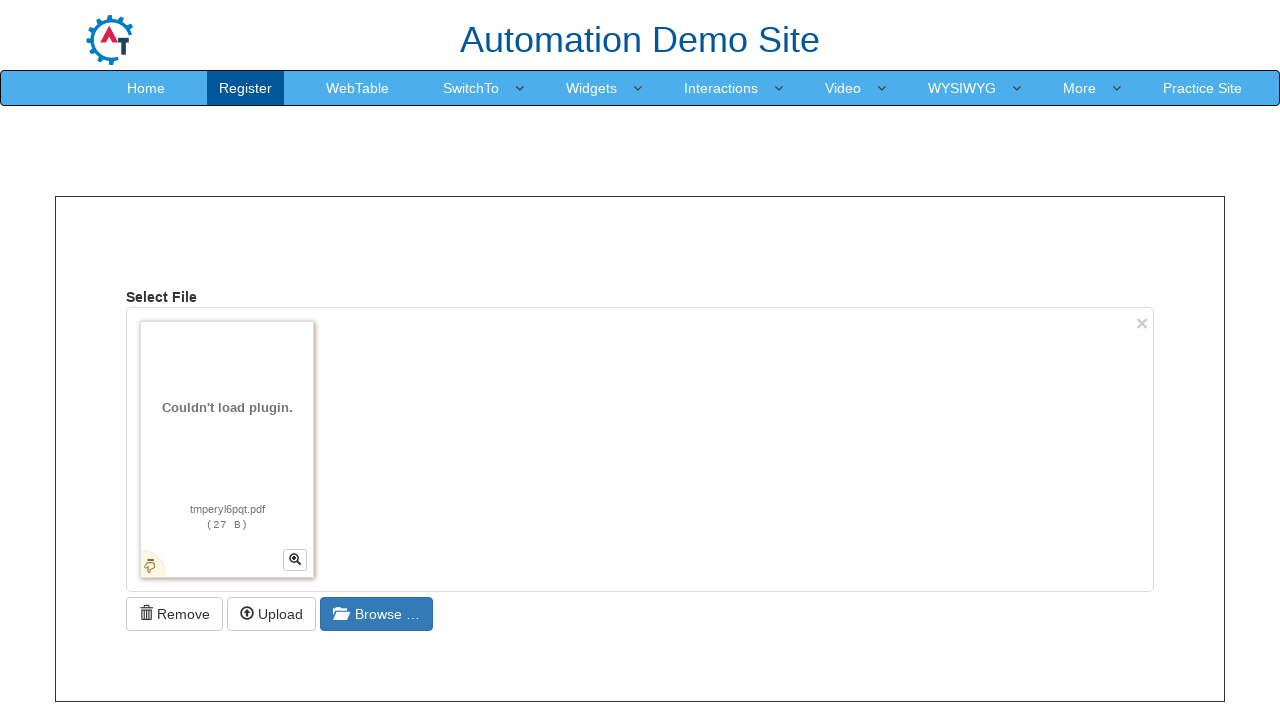

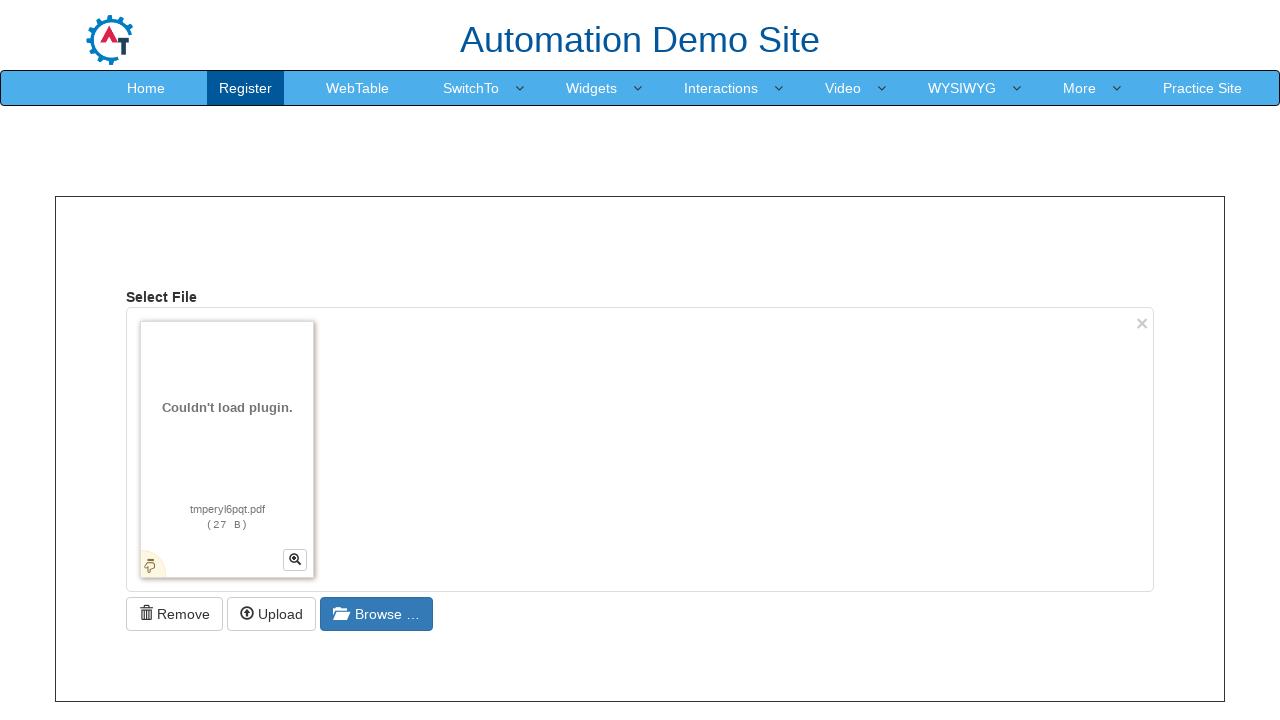